Tests pressing the tab key using keyboard actions and verifies the result text displays the correct key pressed

Starting URL: http://the-internet.herokuapp.com/key_presses

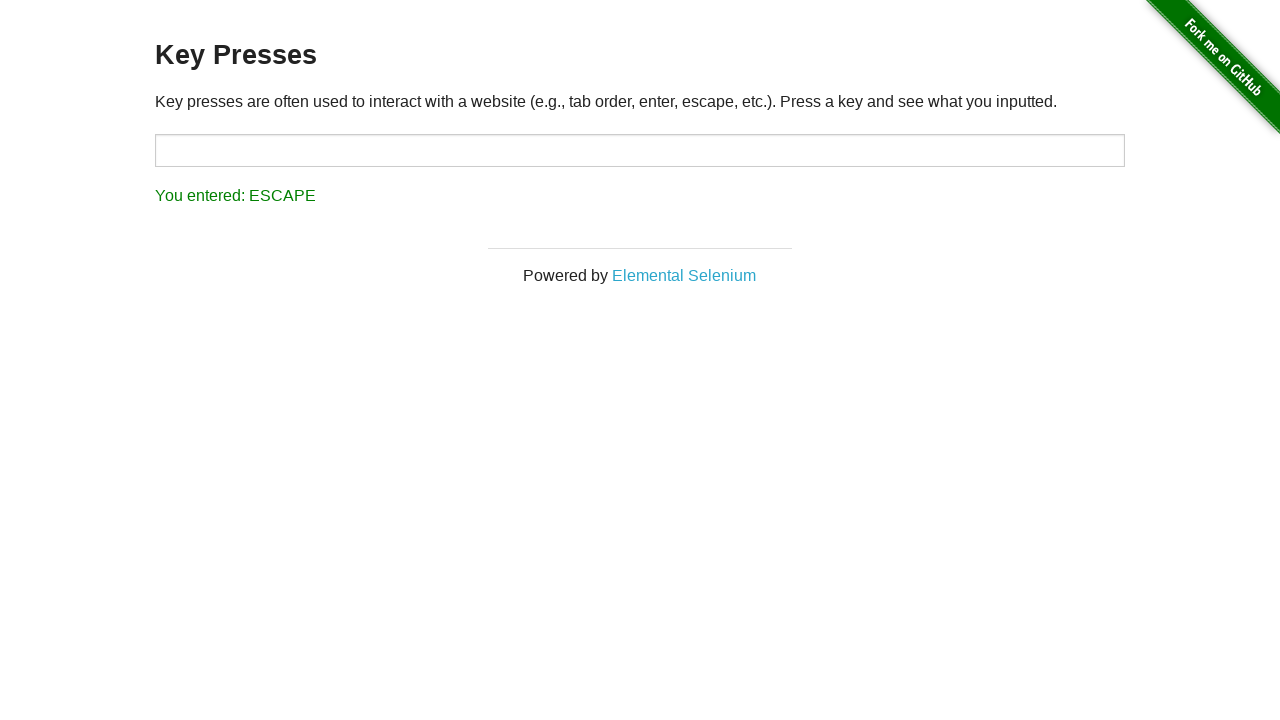

Pressed Tab key using keyboard action
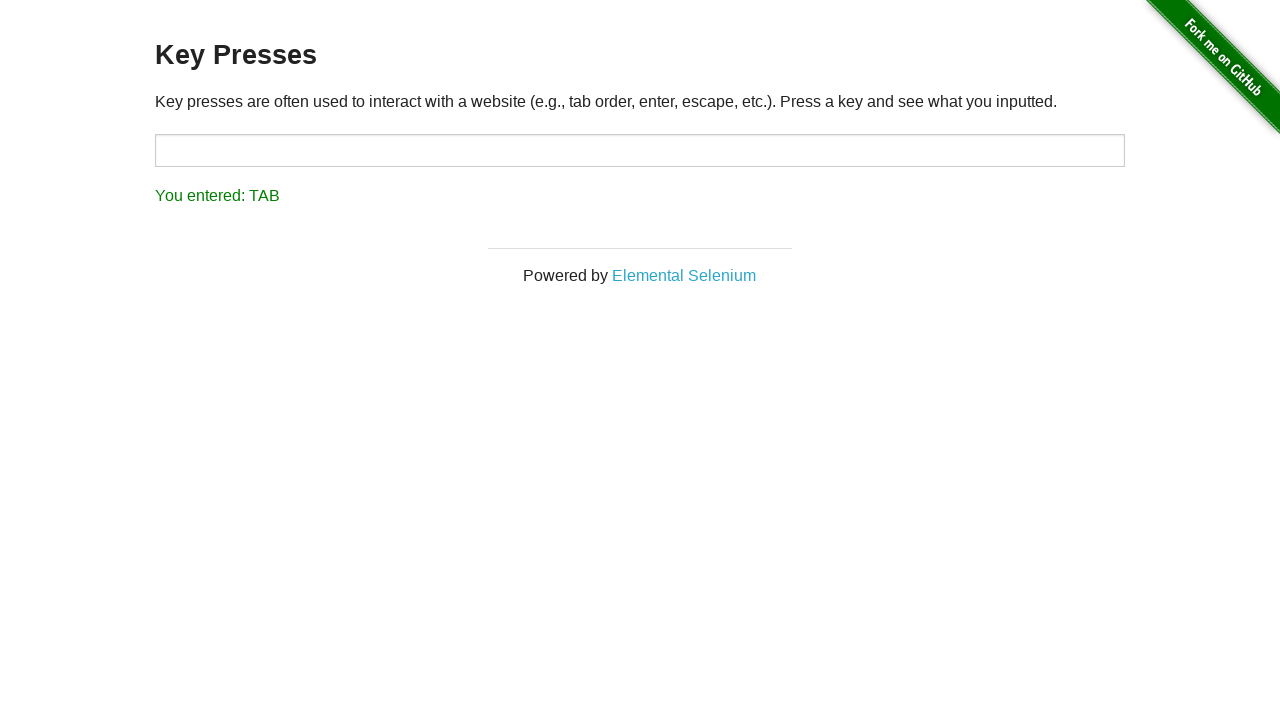

Result element loaded after Tab key press
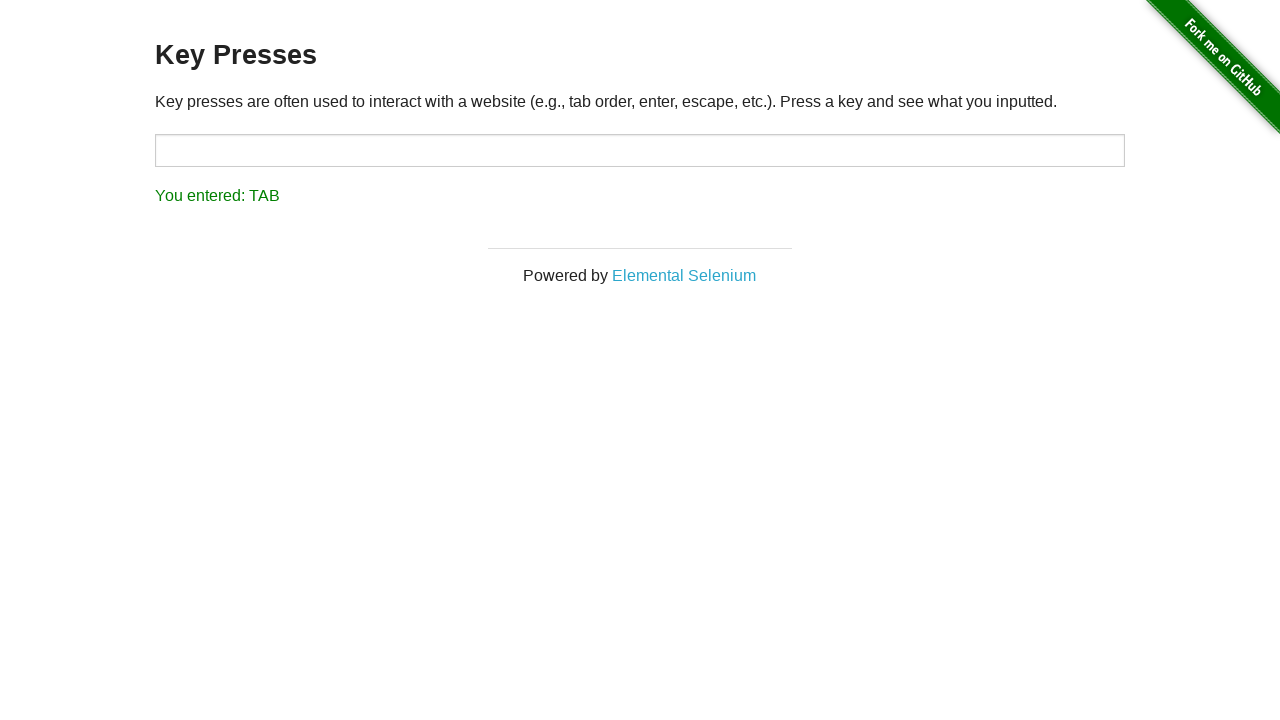

Retrieved result text content
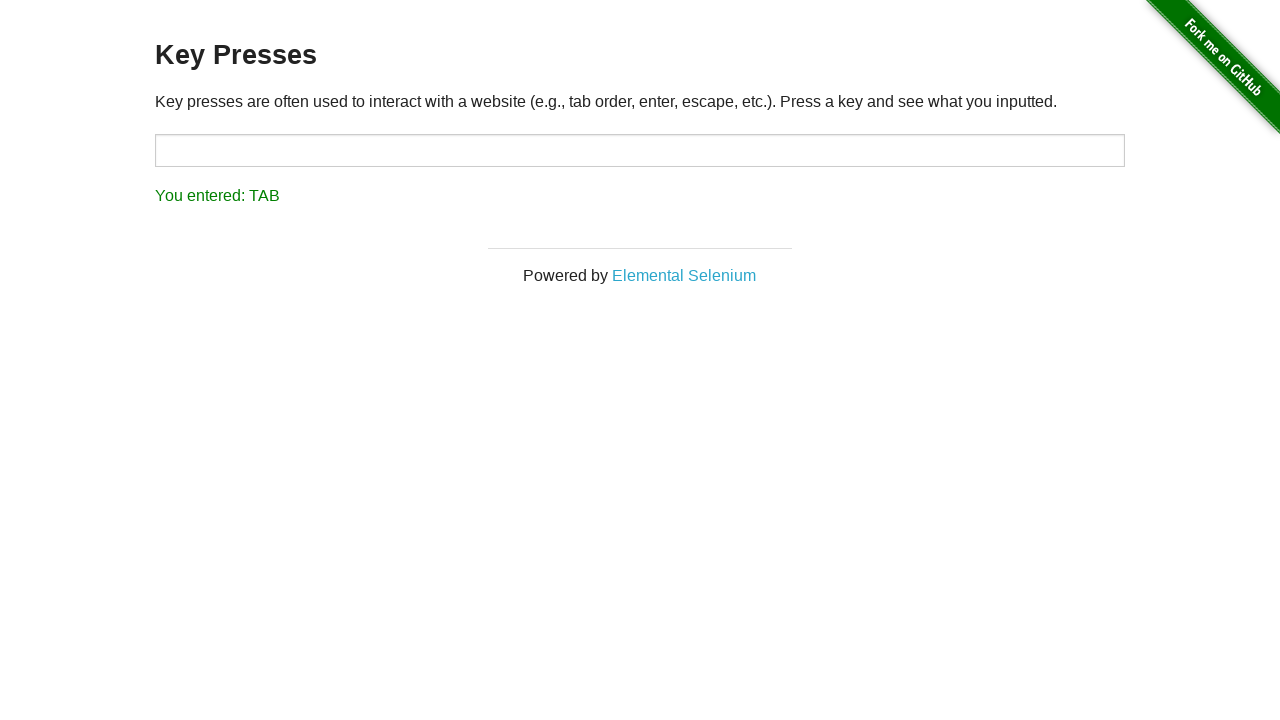

Verified result text displays 'You entered: TAB'
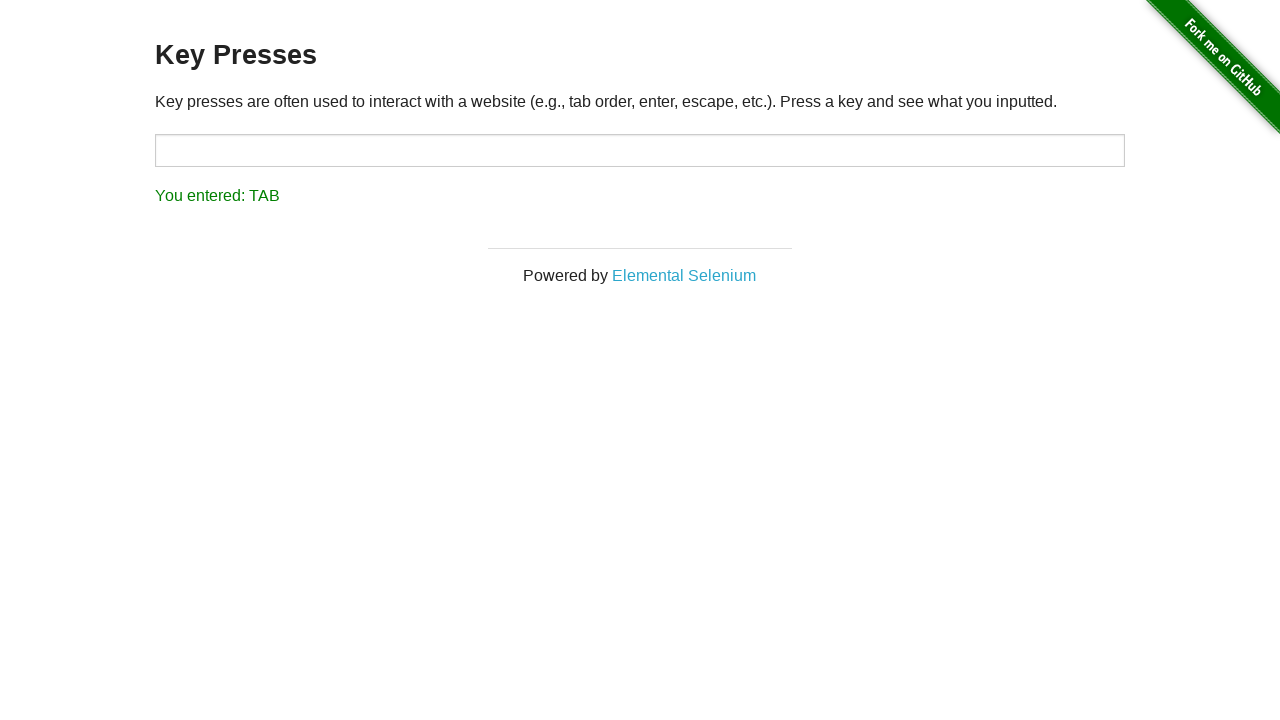

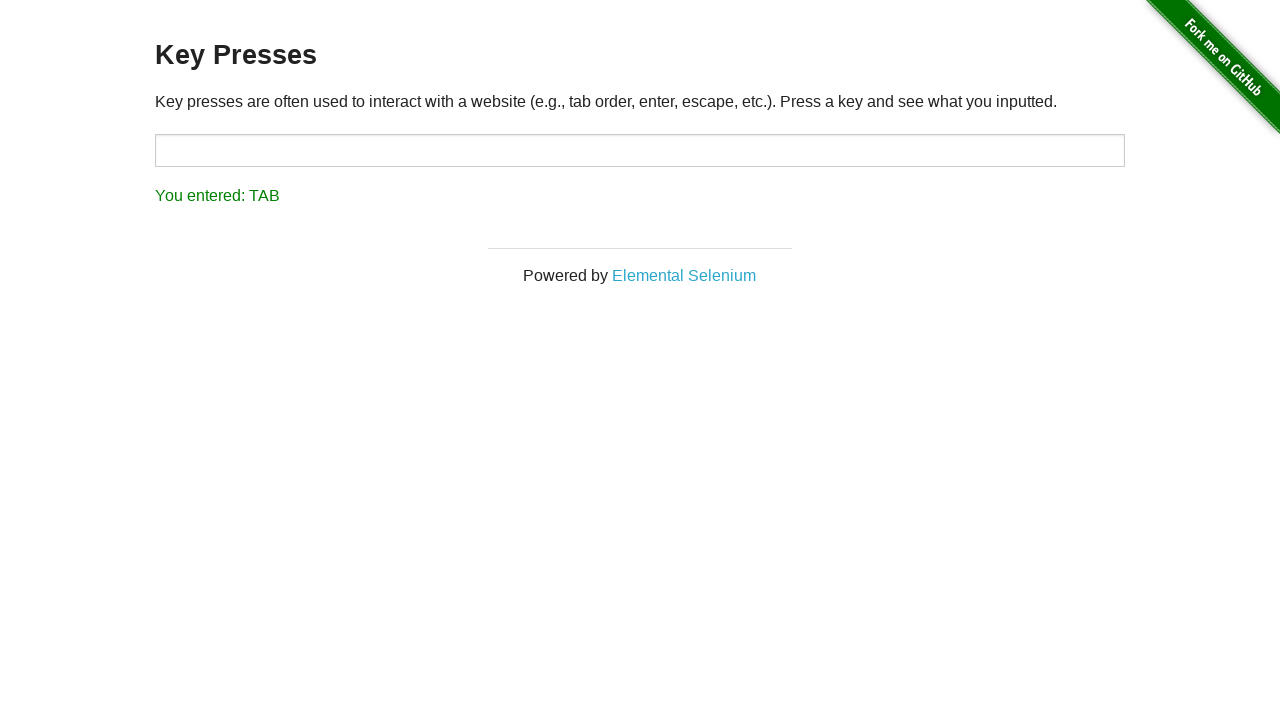